Tests contact form validation by submitting empty form and verifying required field error messages

Starting URL: https://jupiter.cloud.planittesting.com

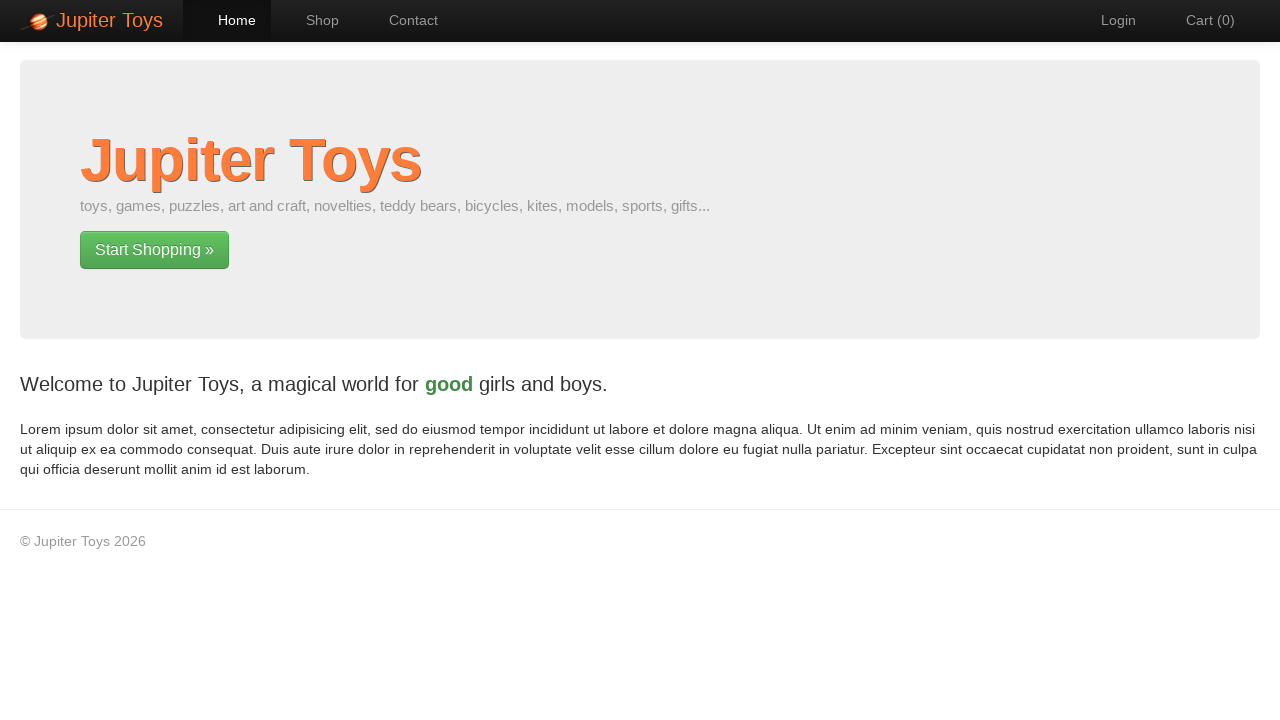

Clicked contact button to navigate to contact page at (404, 20) on li#nav-contact
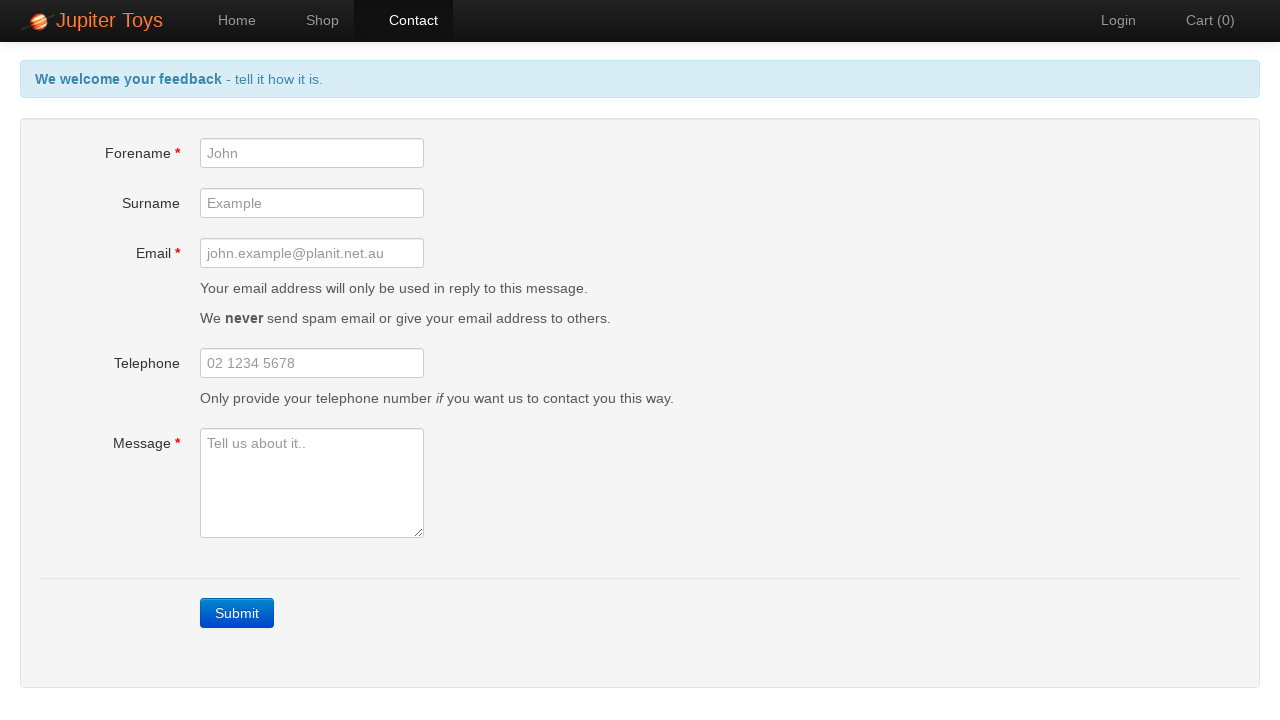

Submit button is now visible on contact page
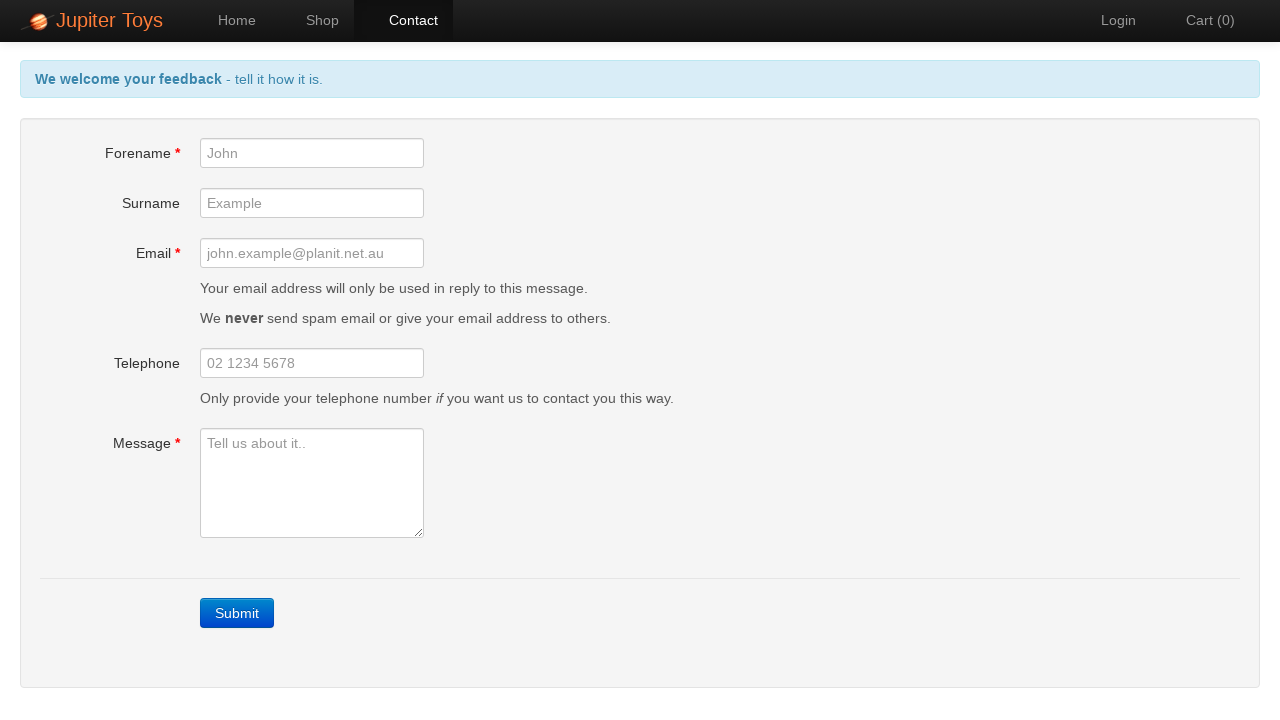

Clicked submit button without filling any form fields at (237, 613) on xpath=//div[@id='message-group']//..//..//a
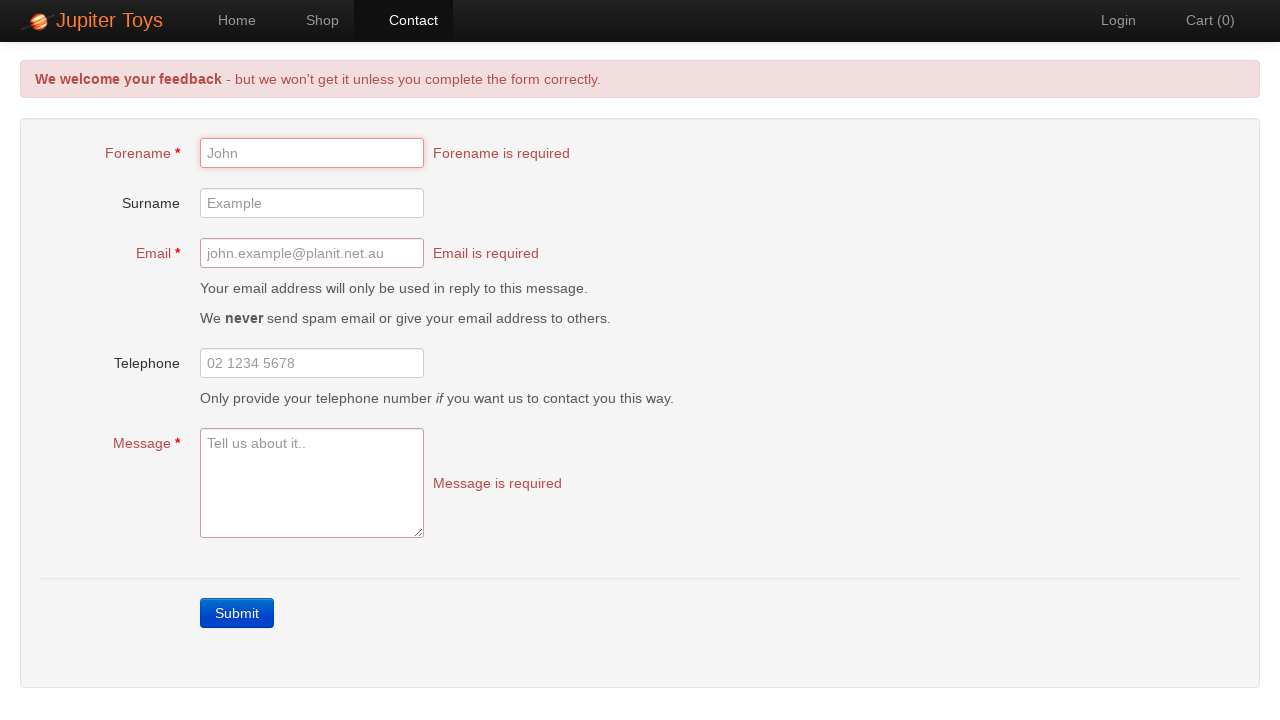

Forename required field error message appeared
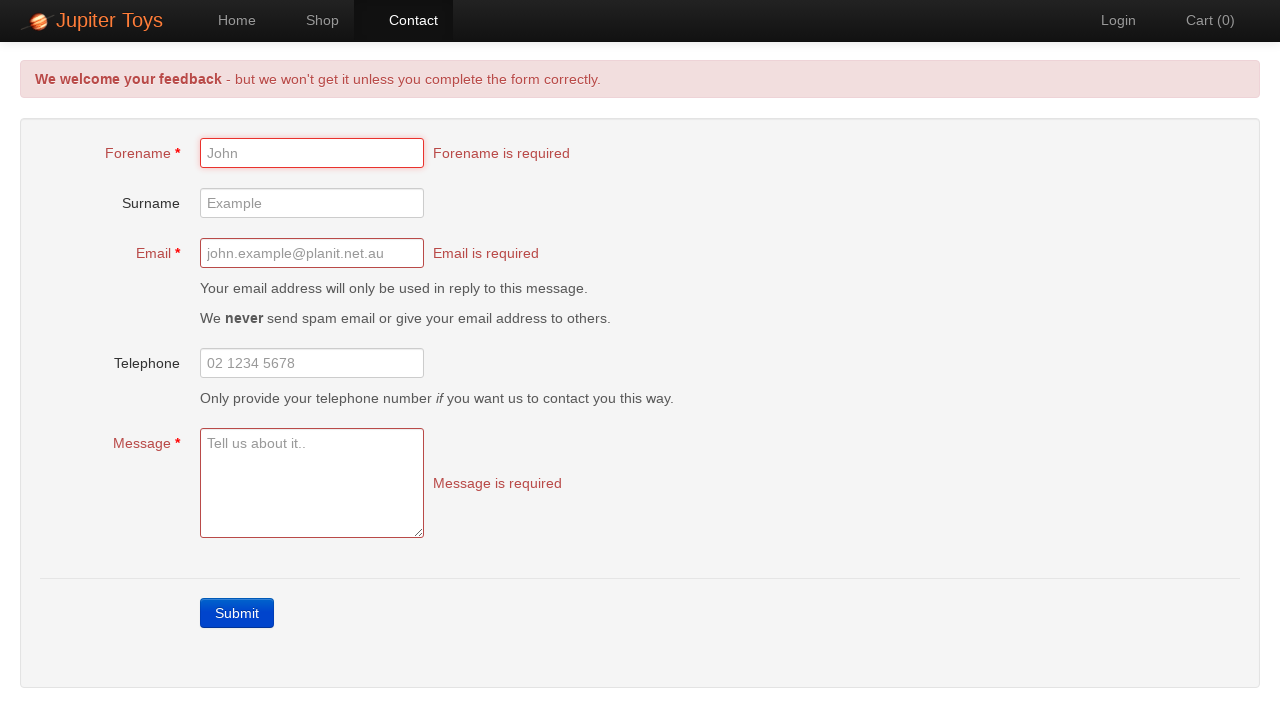

Email required field error message appeared
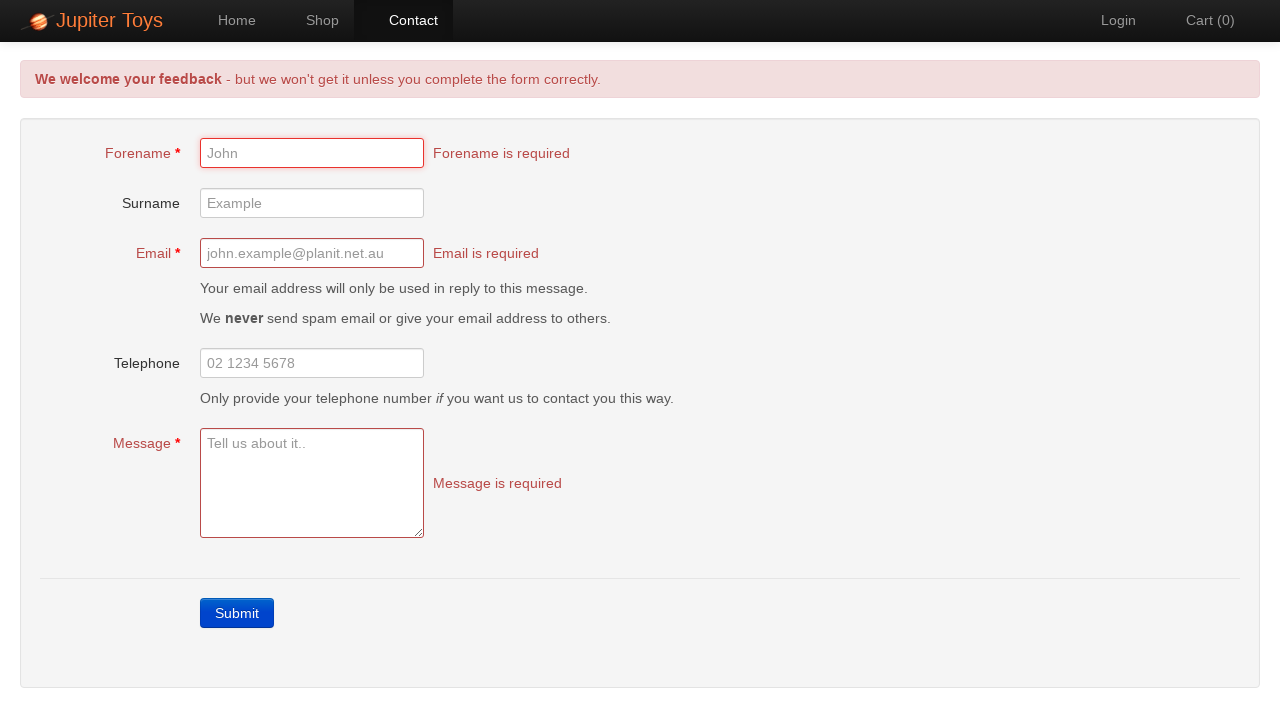

Message required field error message appeared
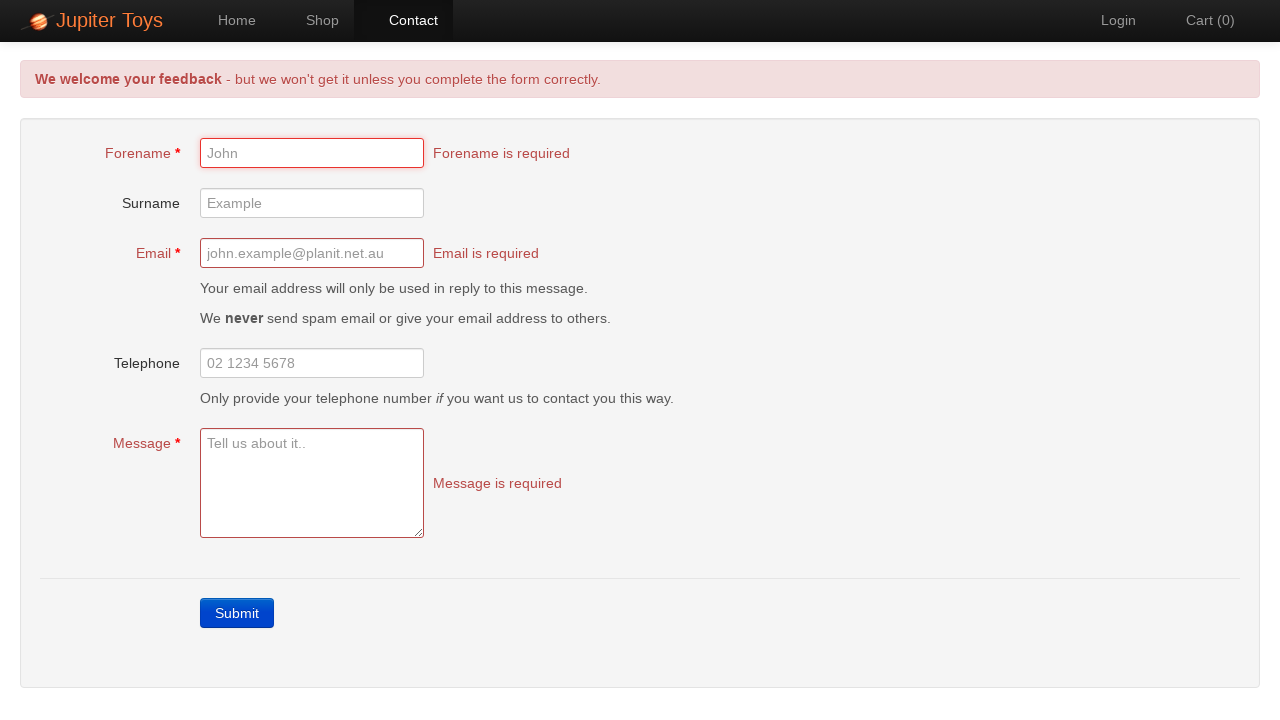

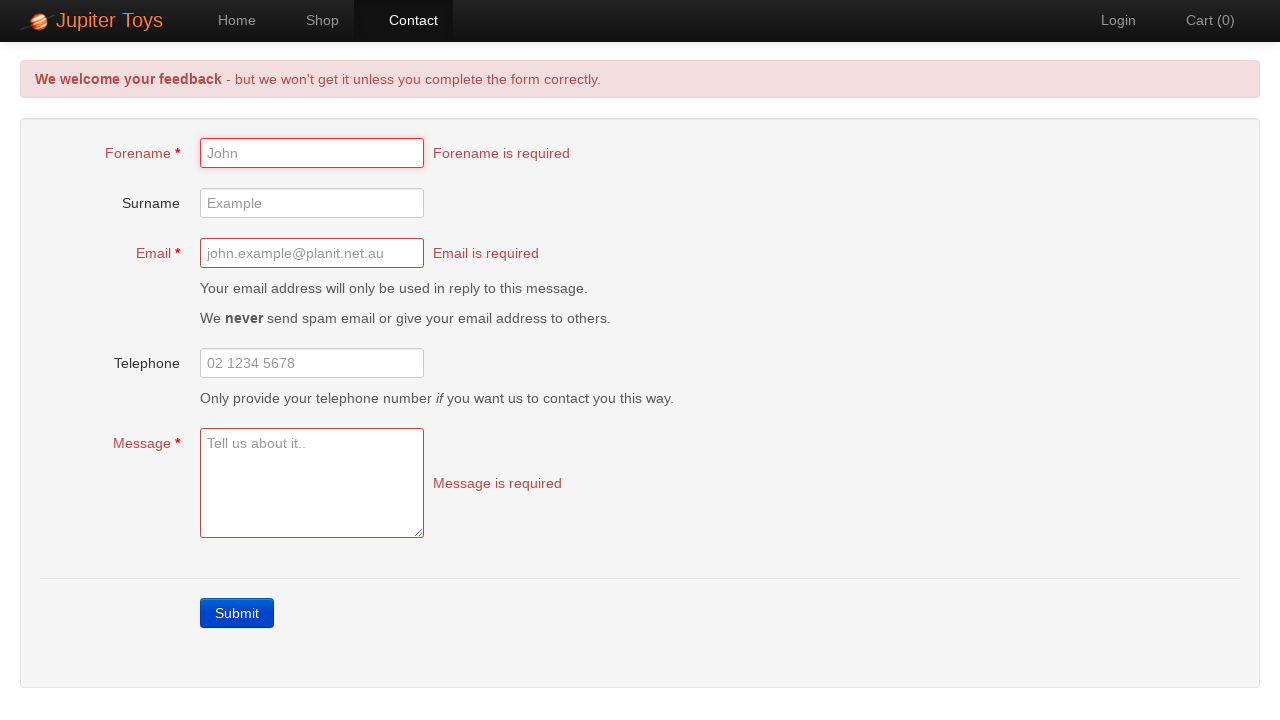